Sets mobile viewport dimensions and orientation to test responsive design

Starting URL: http://whatismytimezone.com

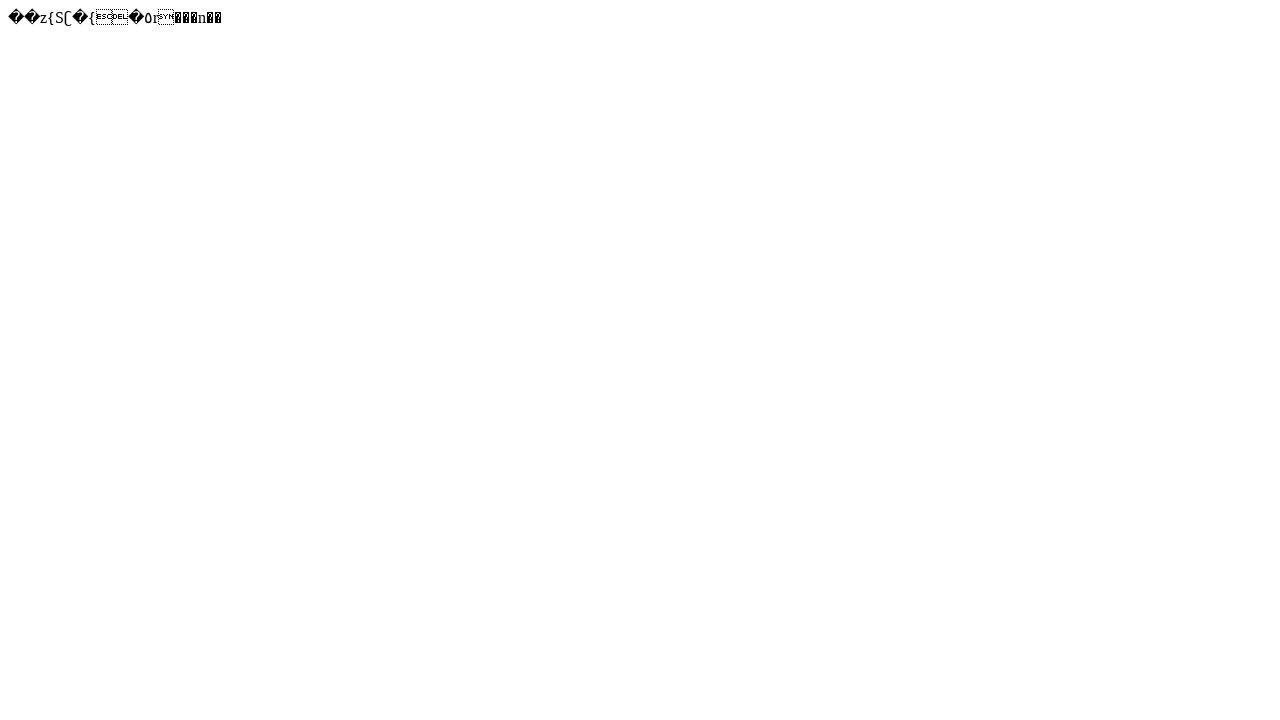

Waited 2 seconds for initial page load
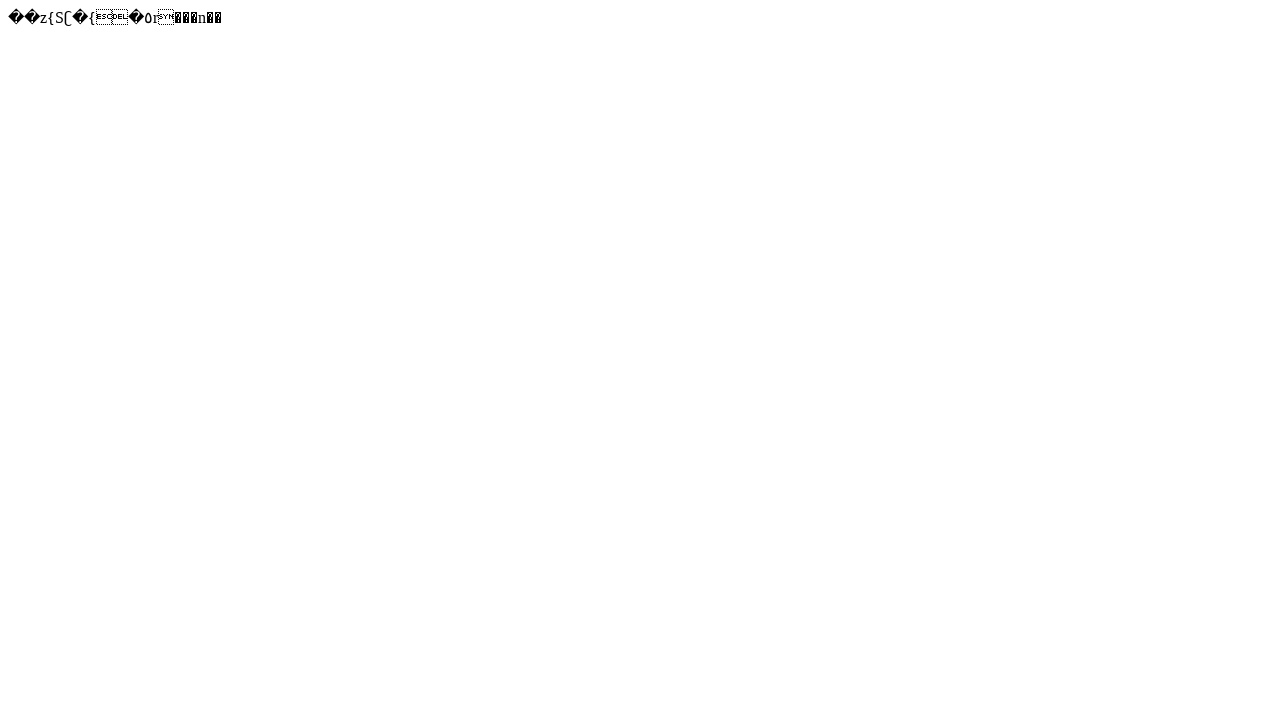

Reloaded the page
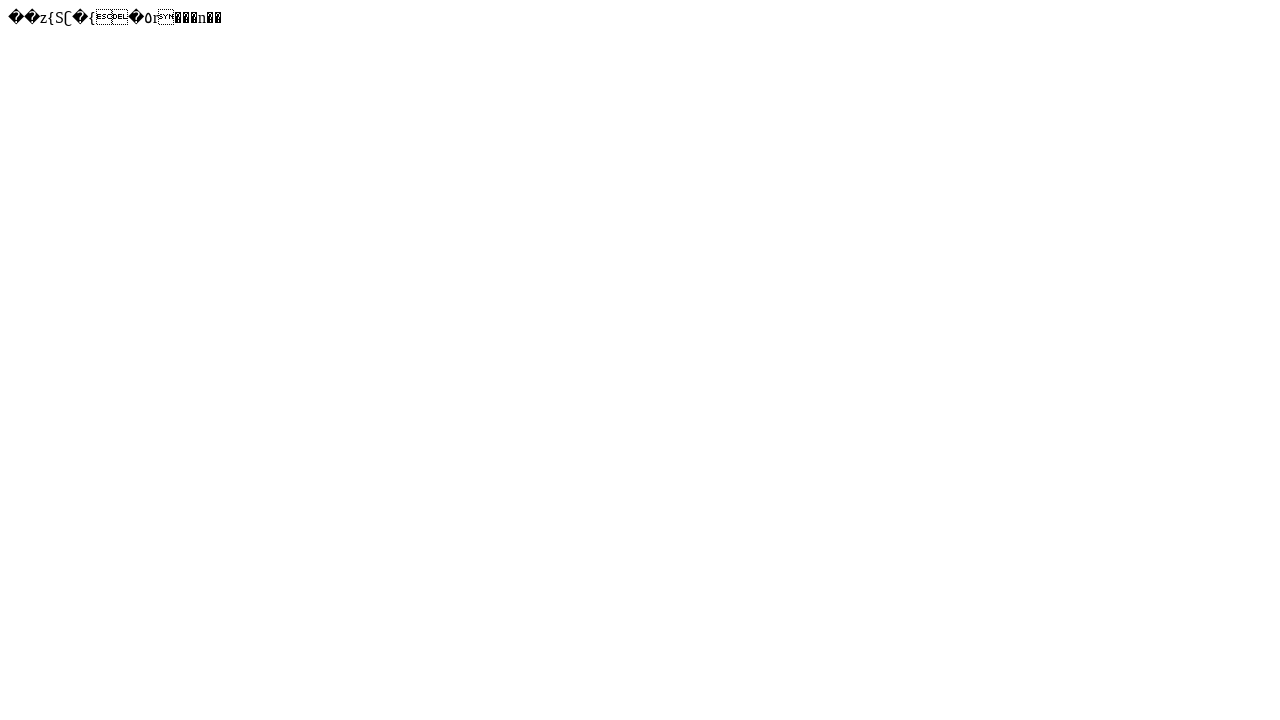

Set mobile viewport to portrait (500x800)
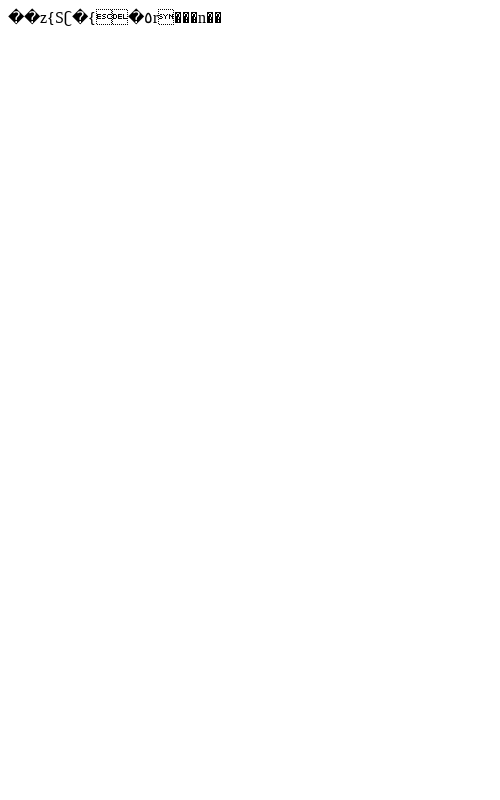

Waited 2 seconds to observe portrait layout
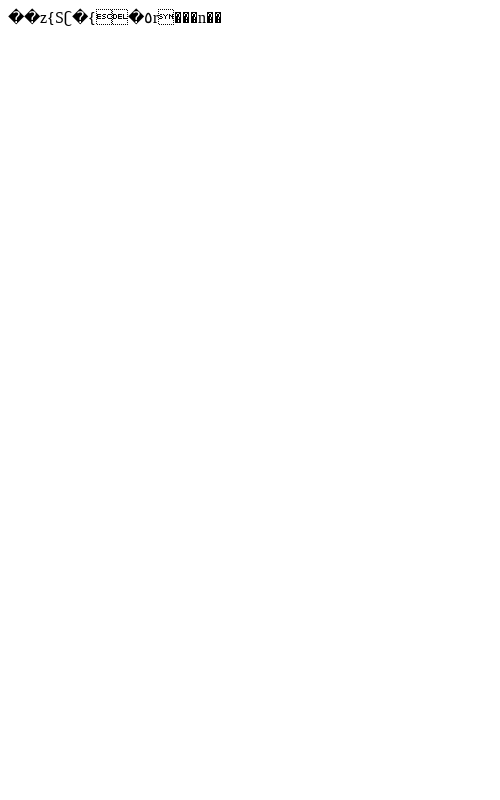

Set mobile viewport to landscape (1000x500)
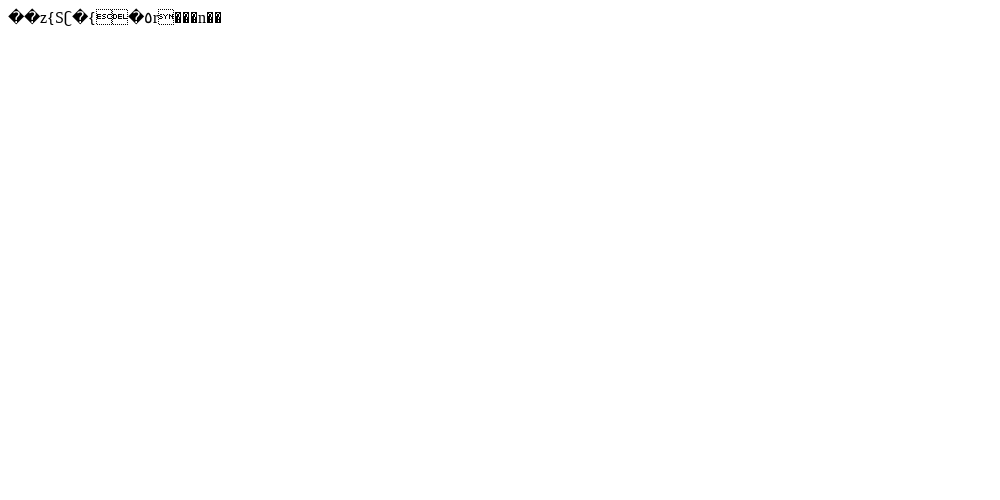

Waited 2 seconds to observe landscape layout
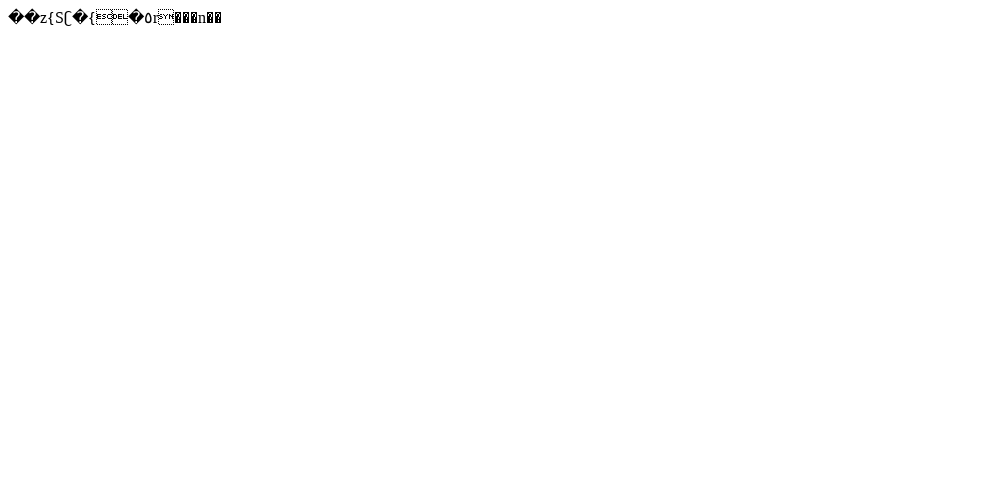

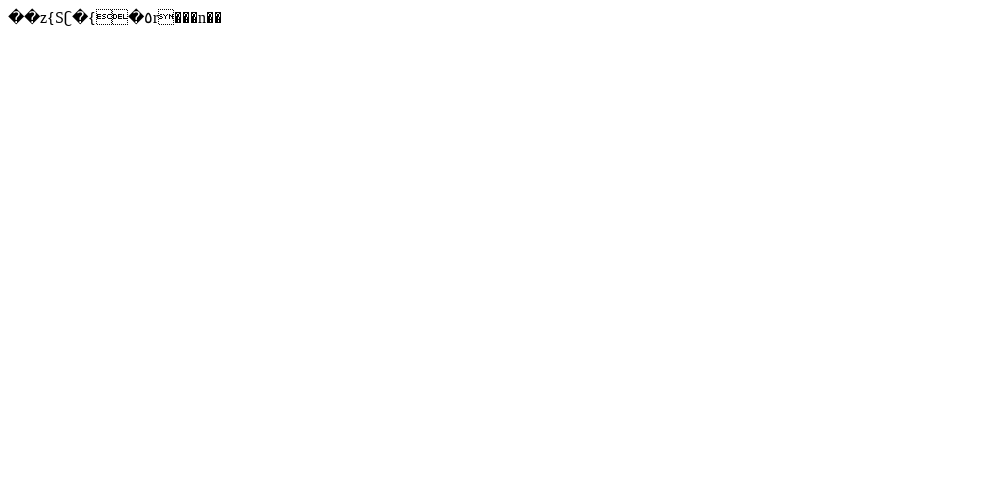